Tests creating a new task in a CRUD application by filling in a task name and content in a form, then clicking the add button to submit.

Starting URL: https://jmagn.github.io/

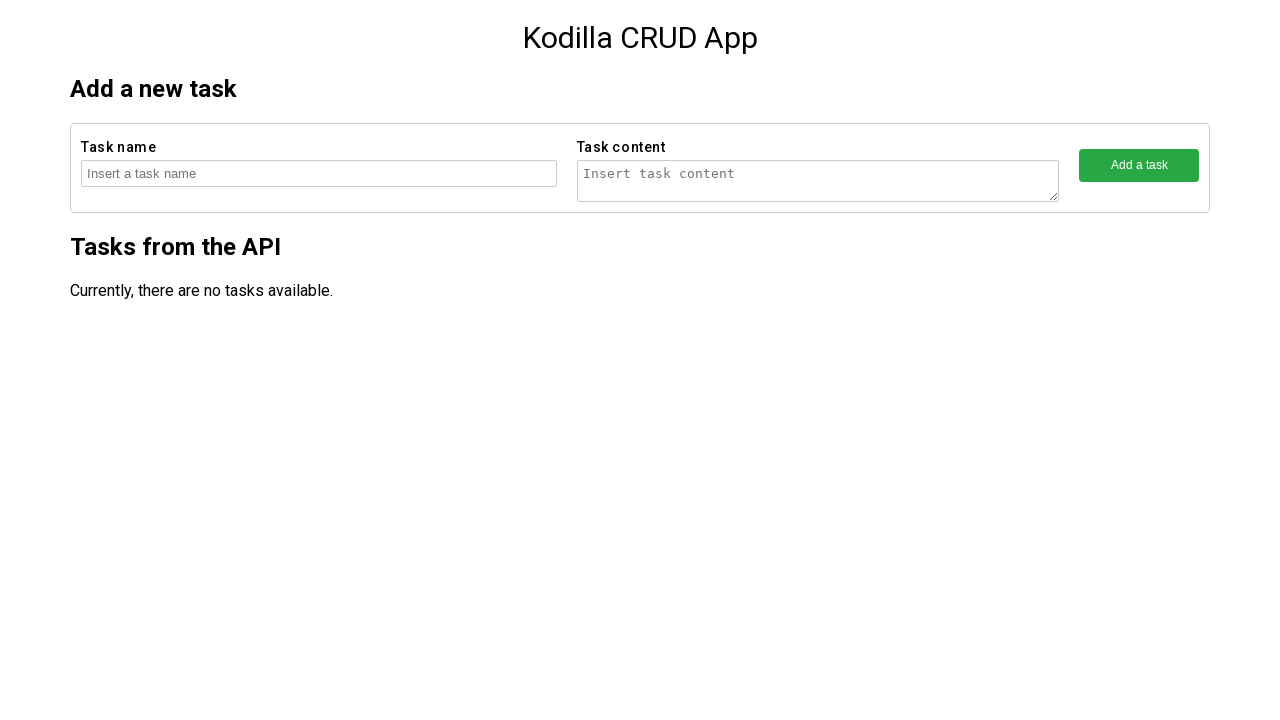

Filled task name field with 'Task number 56407' on //form[contains(@action,'createTask')]/fieldset[1]/input
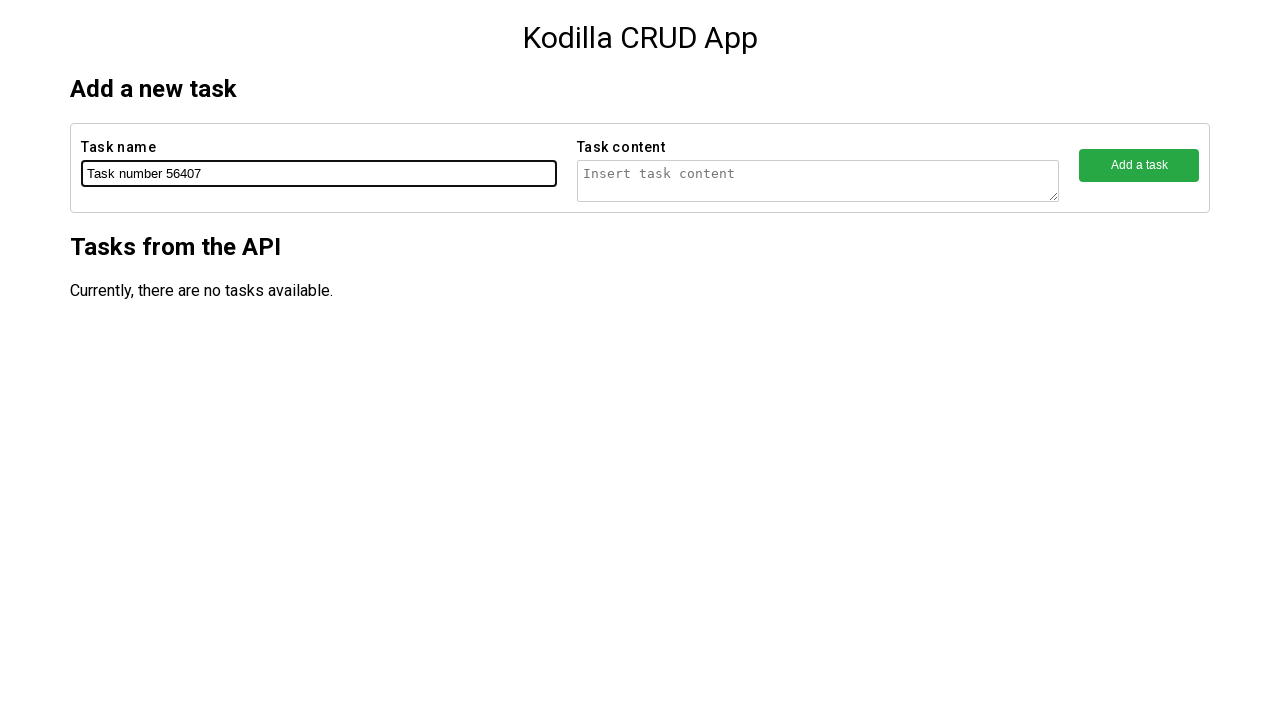

Filled task content field with 'Task number 56407 content' on //form[contains(@action,'createTask')]/fieldset[2]/textarea
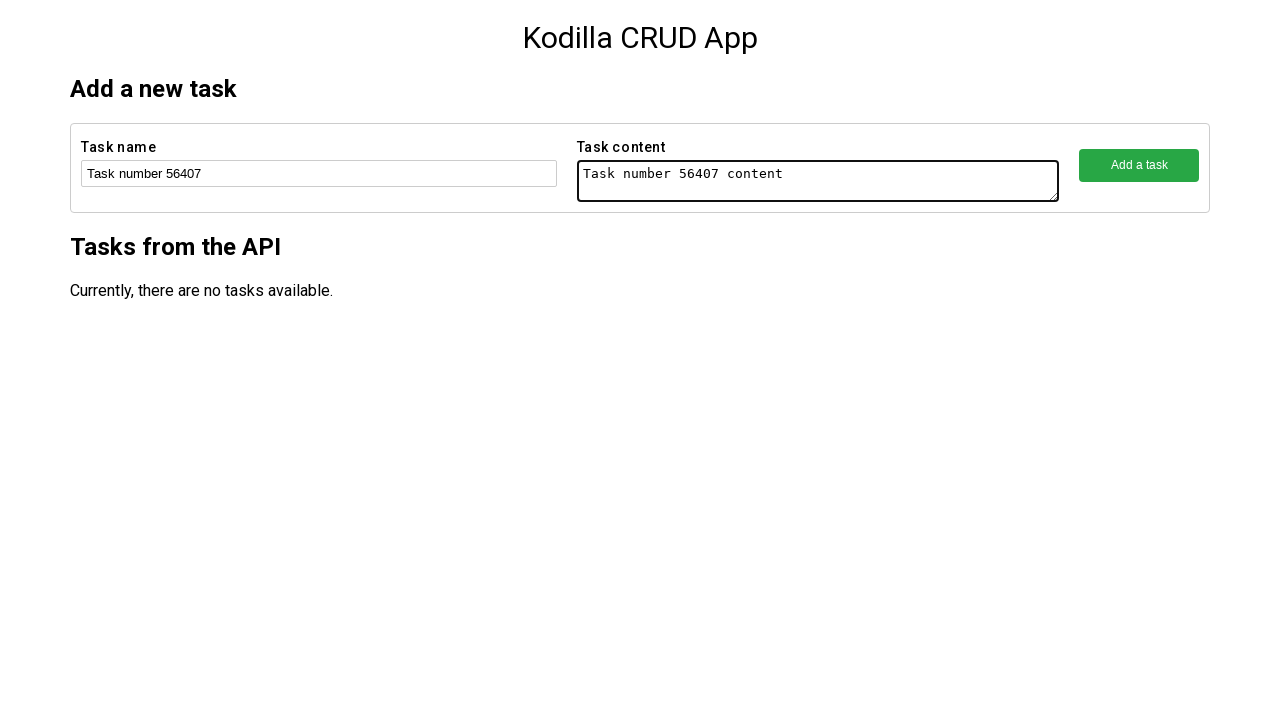

Clicked add button to create the task at (1139, 165) on xpath=//form[contains(@action,'createTask')]/fieldset[3]/button
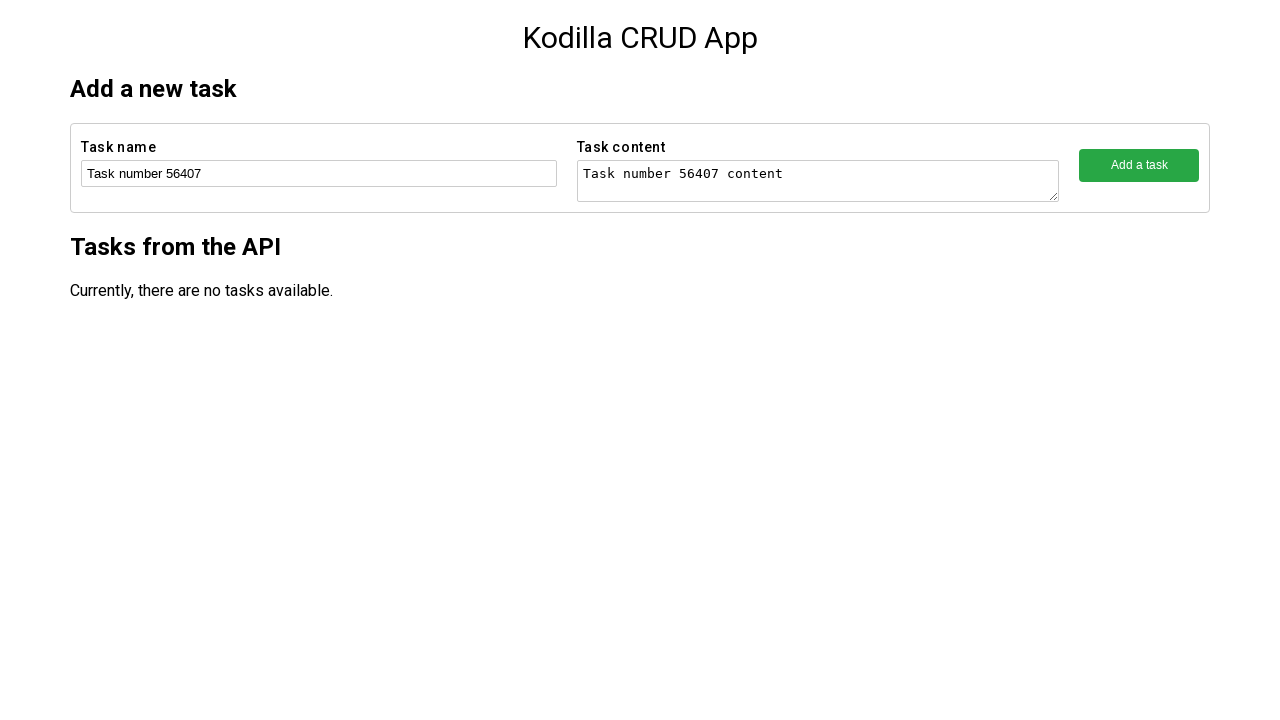

Waited 2 seconds for task creation to complete
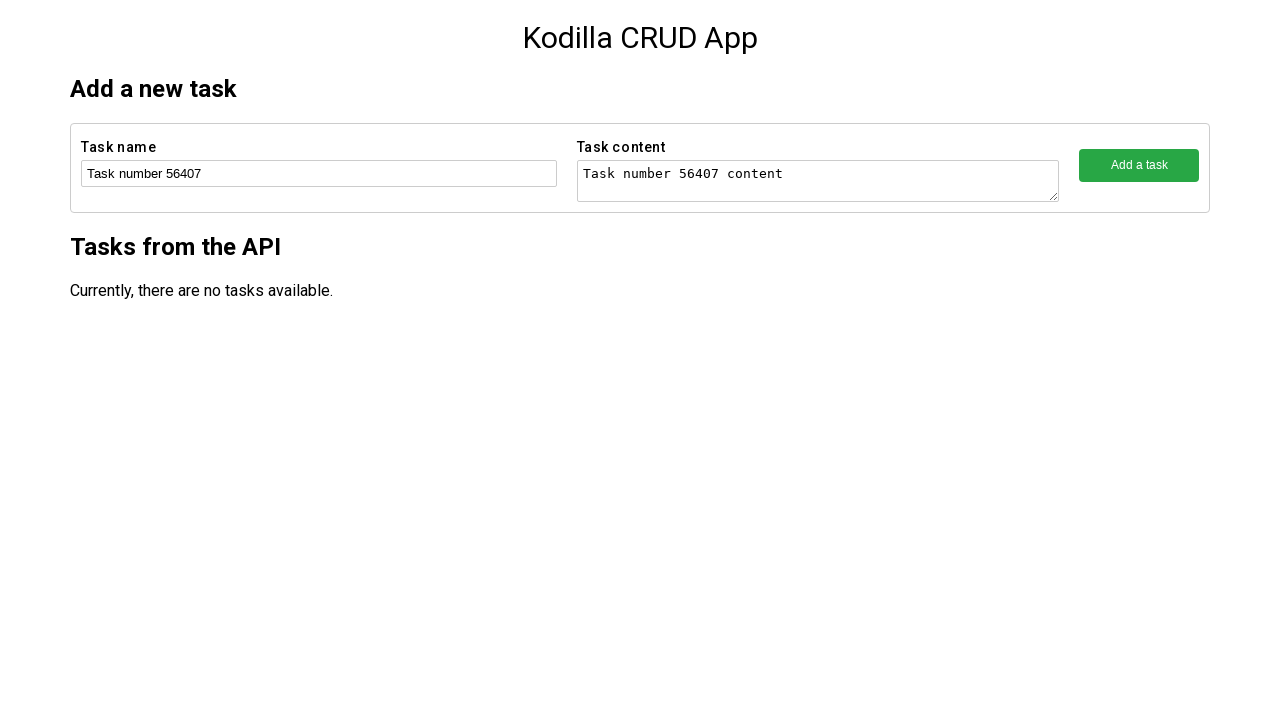

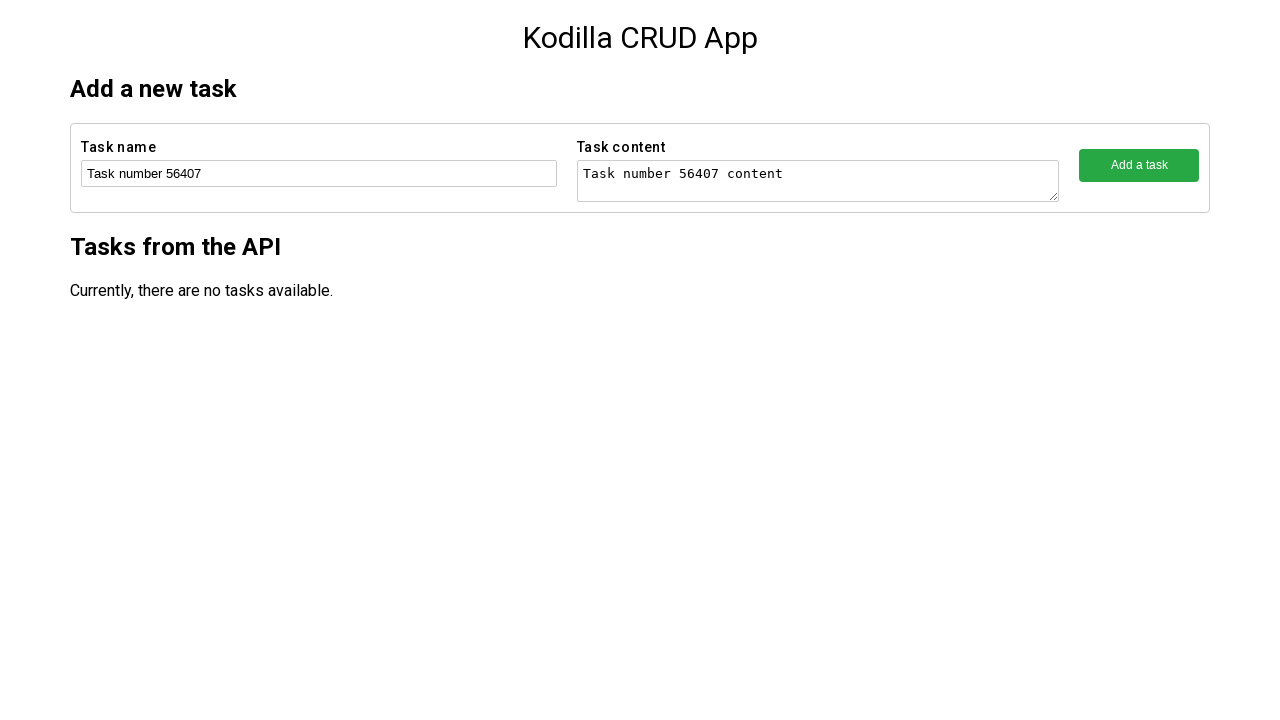